Visits a personal GitHub Pages site, clicks the "About" link, and verifies that content elements and the "Home" link are displayed on the page.

Starting URL: https://budtmo.github.io/

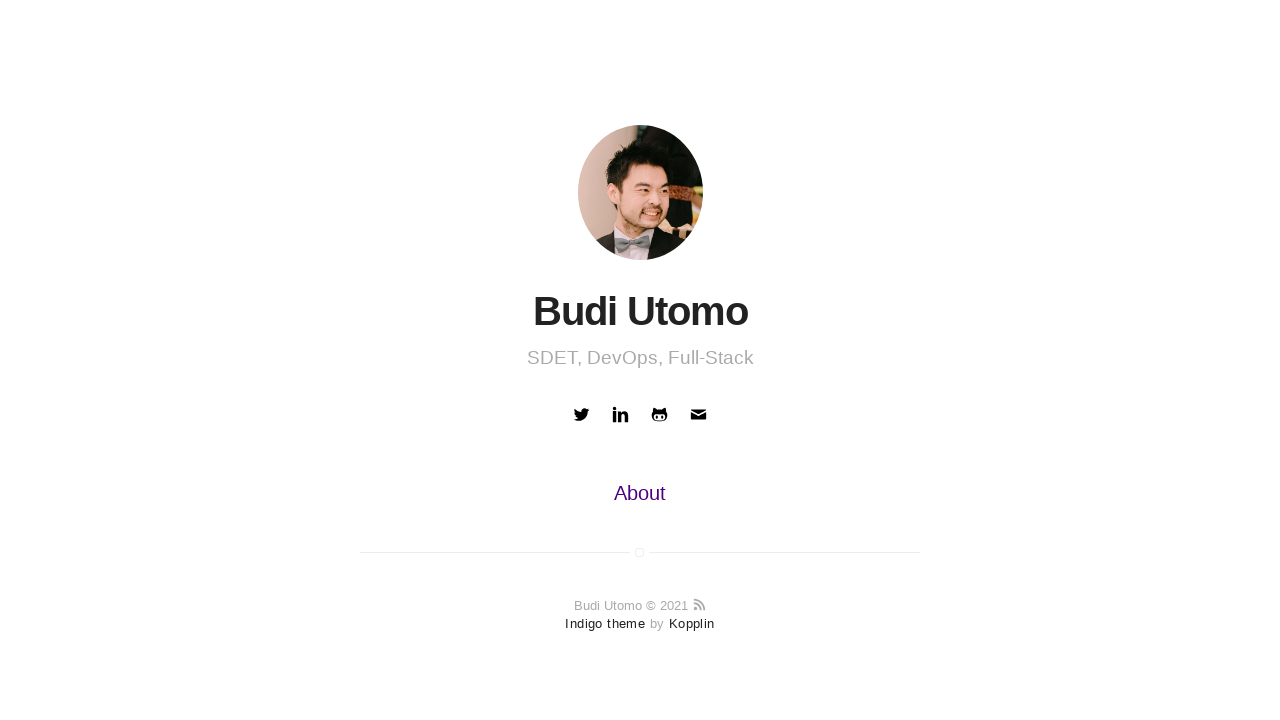

Navigated to GitHub Pages personal site at https://budtmo.github.io/
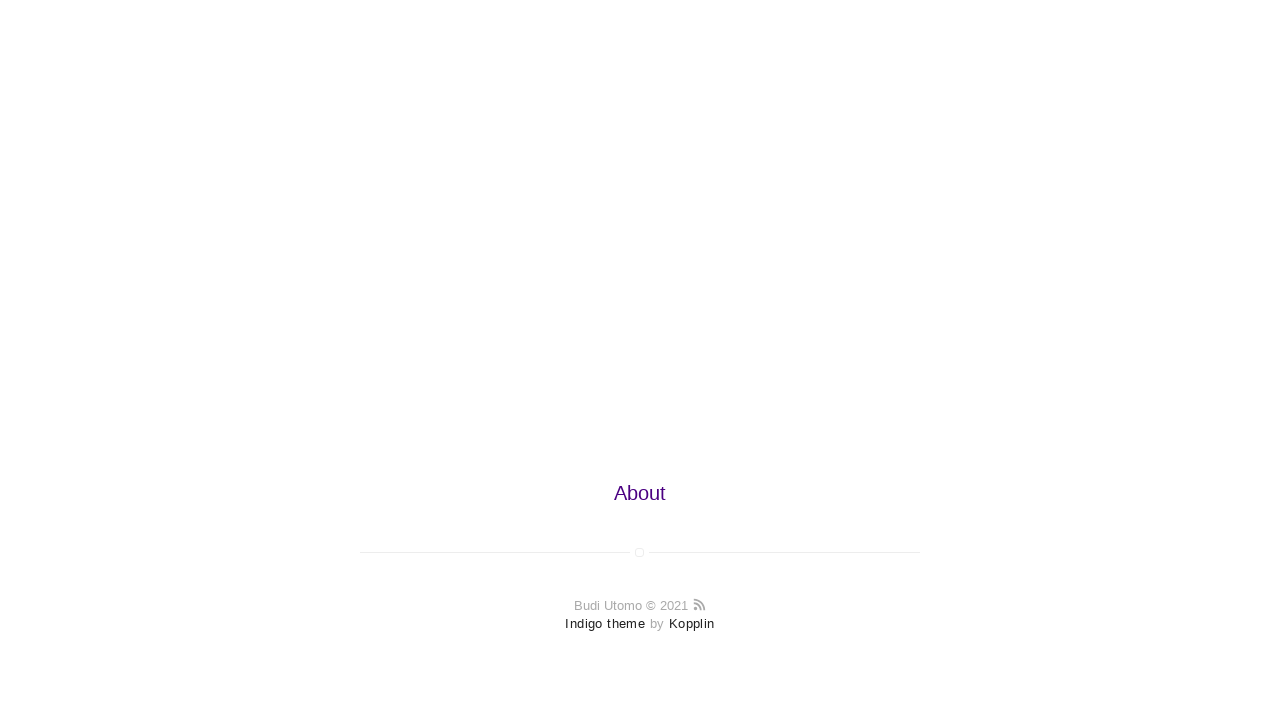

Clicked the 'About' link at (640, 493) on text=About
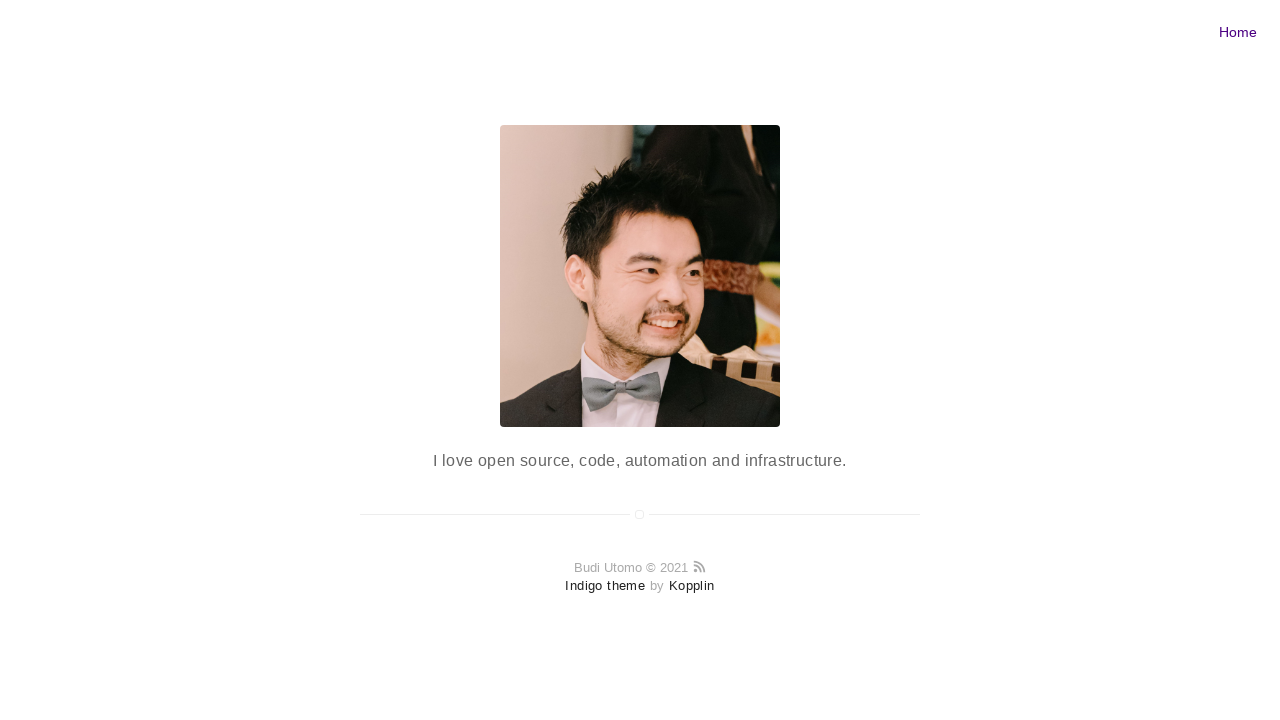

Verified content paragraph element is displayed on About page
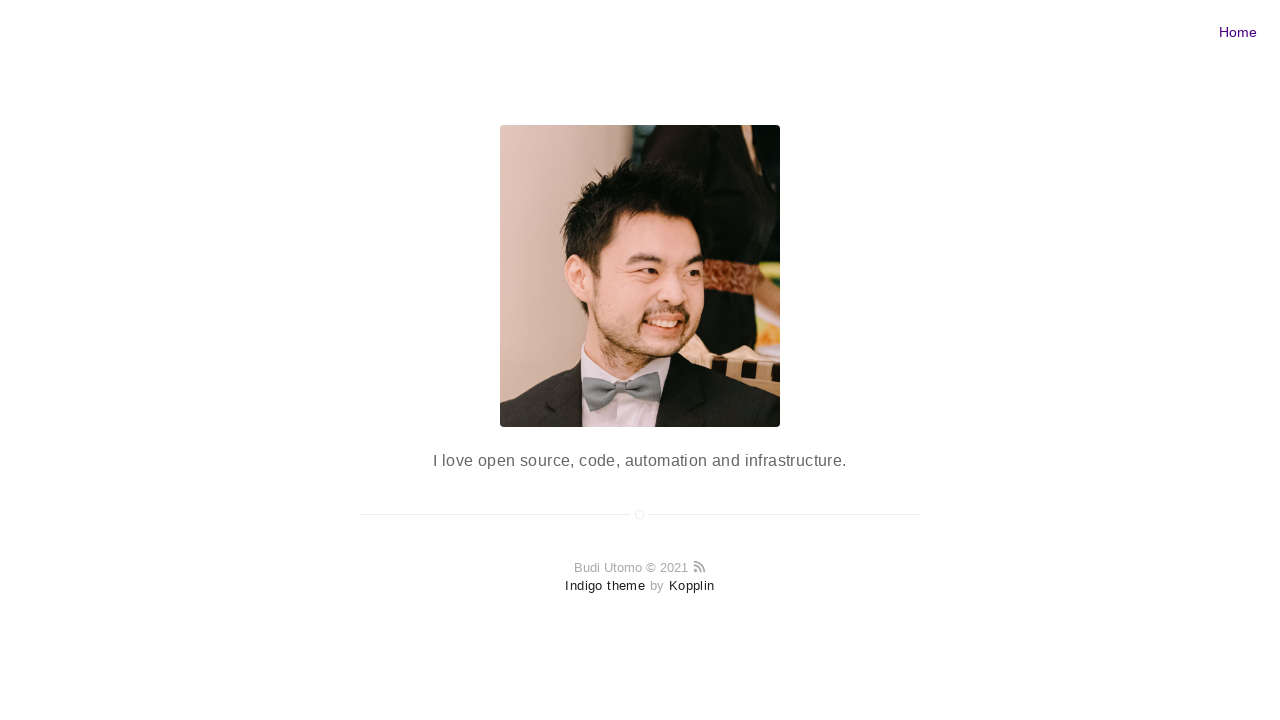

Verified 'Home' link is displayed on About page
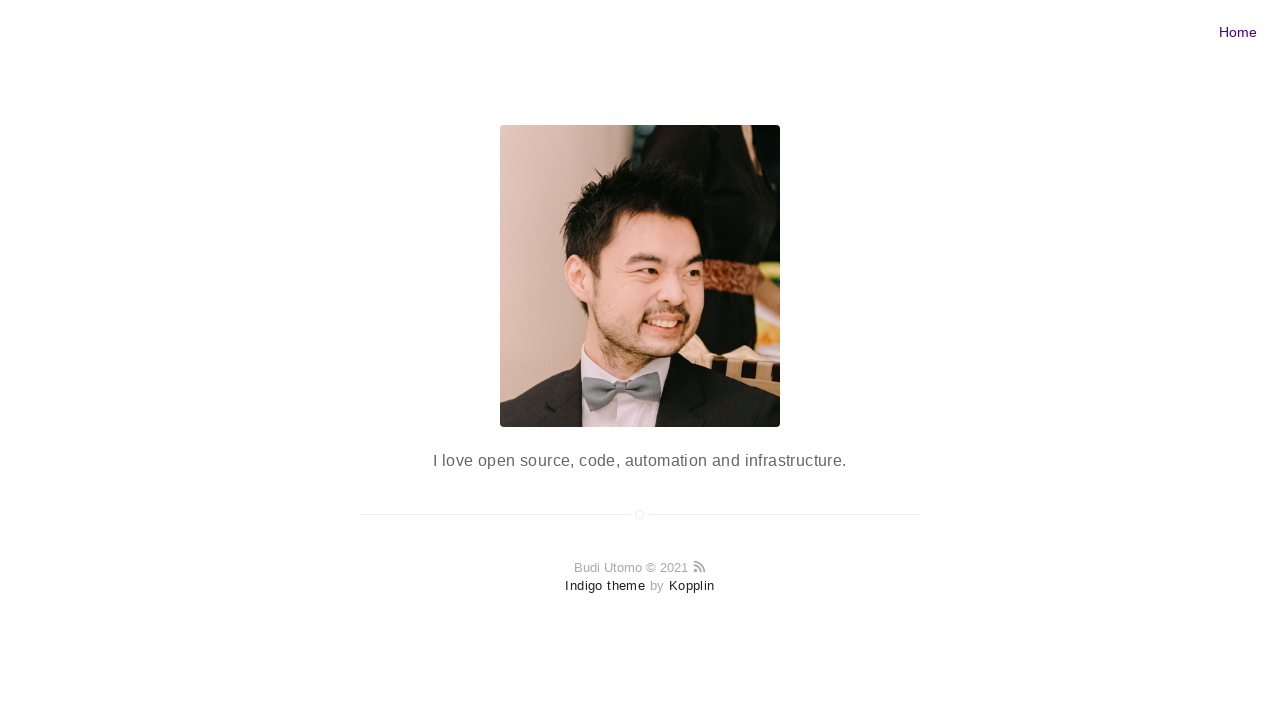

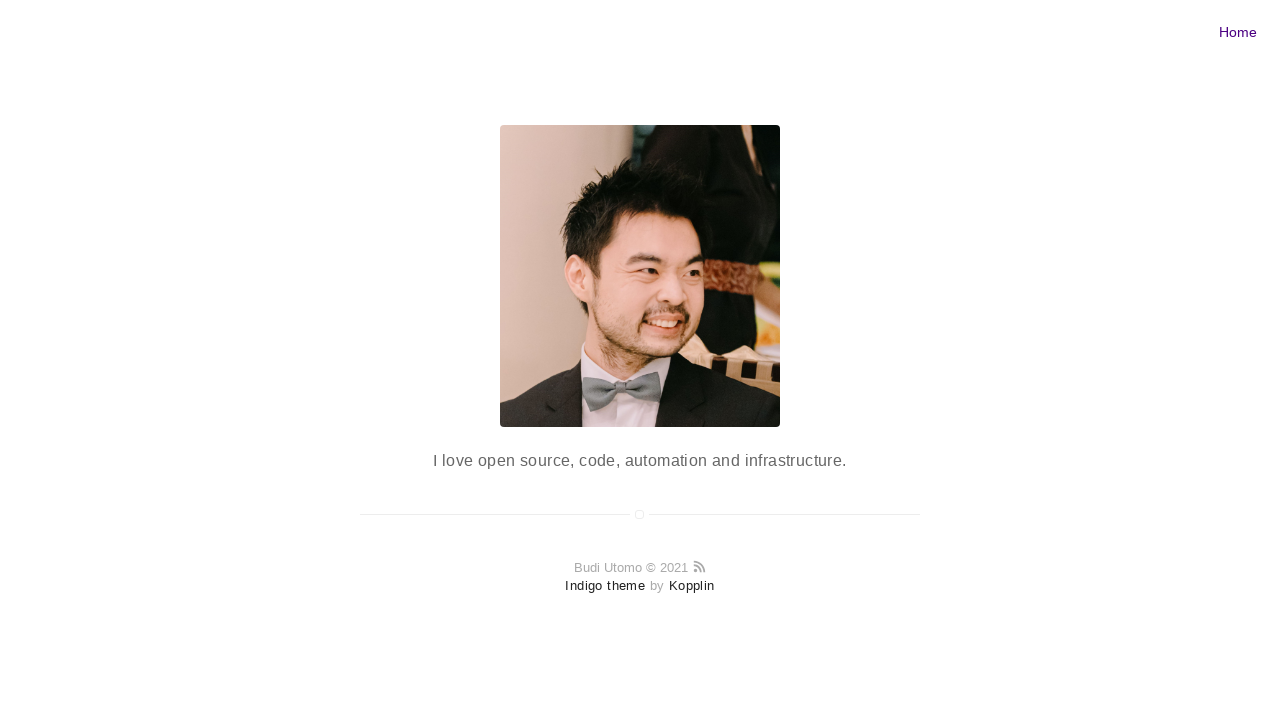